Tests checkbox functionality by verifying initial states of two checkboxes, then clicking both to toggle their selected states and verifying the changes.

Starting URL: https://the-internet.herokuapp.com/checkboxes

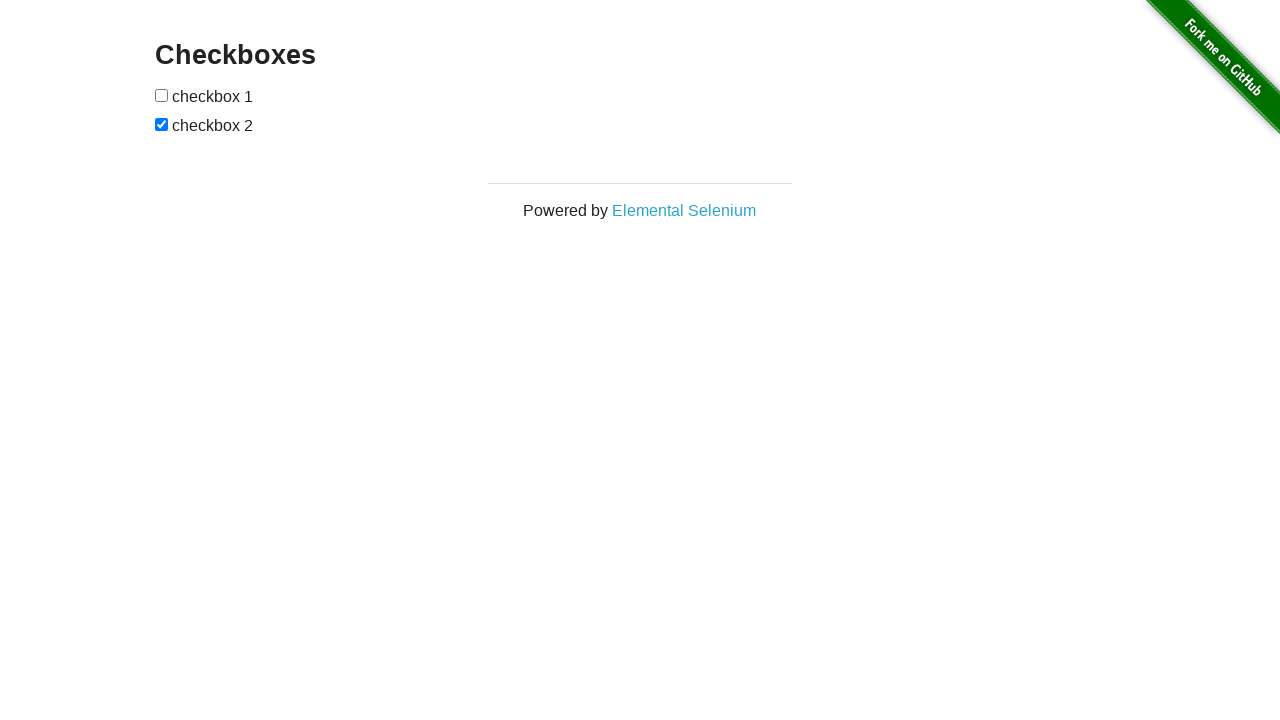

Navigated to checkboxes page
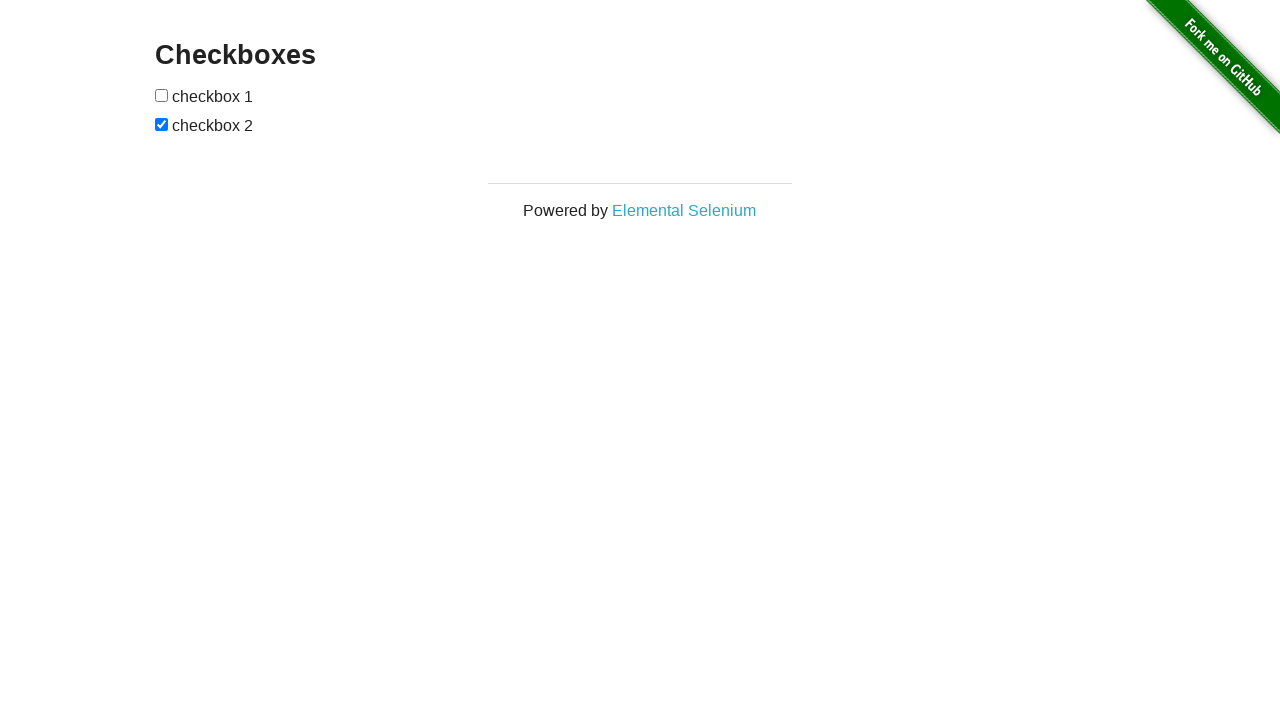

Located all checkbox elements on the page
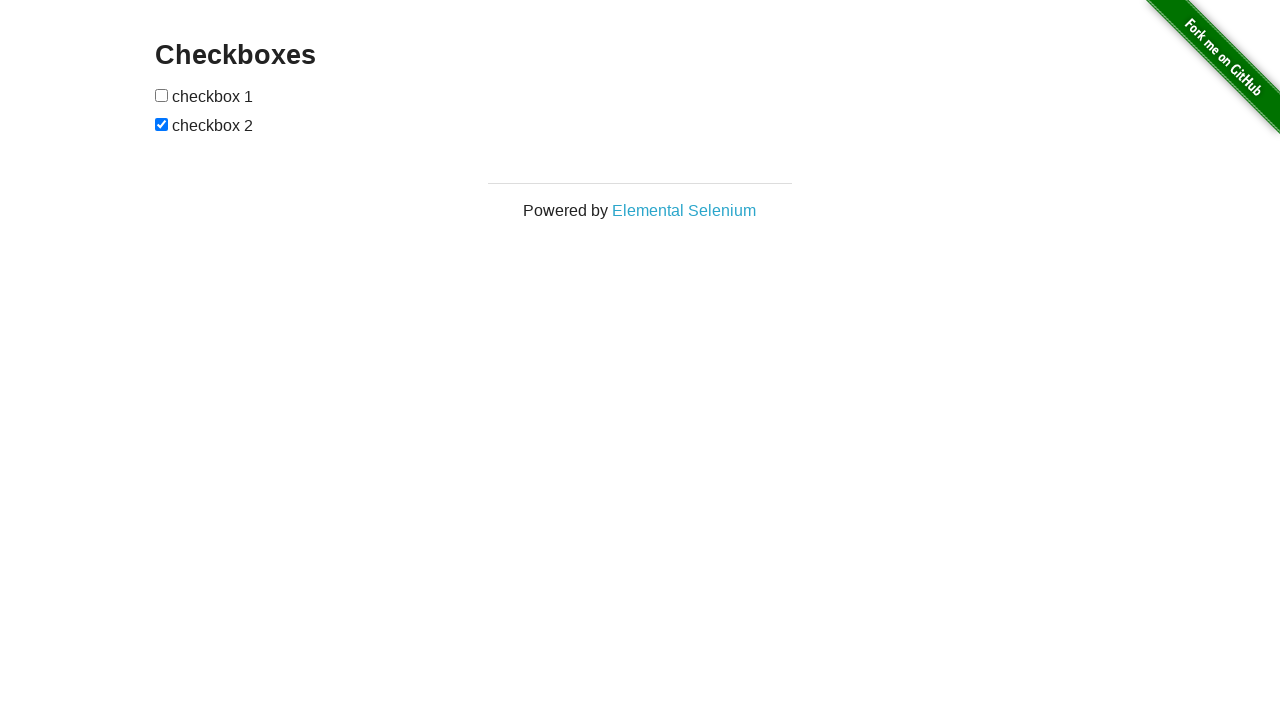

Located first checkbox element
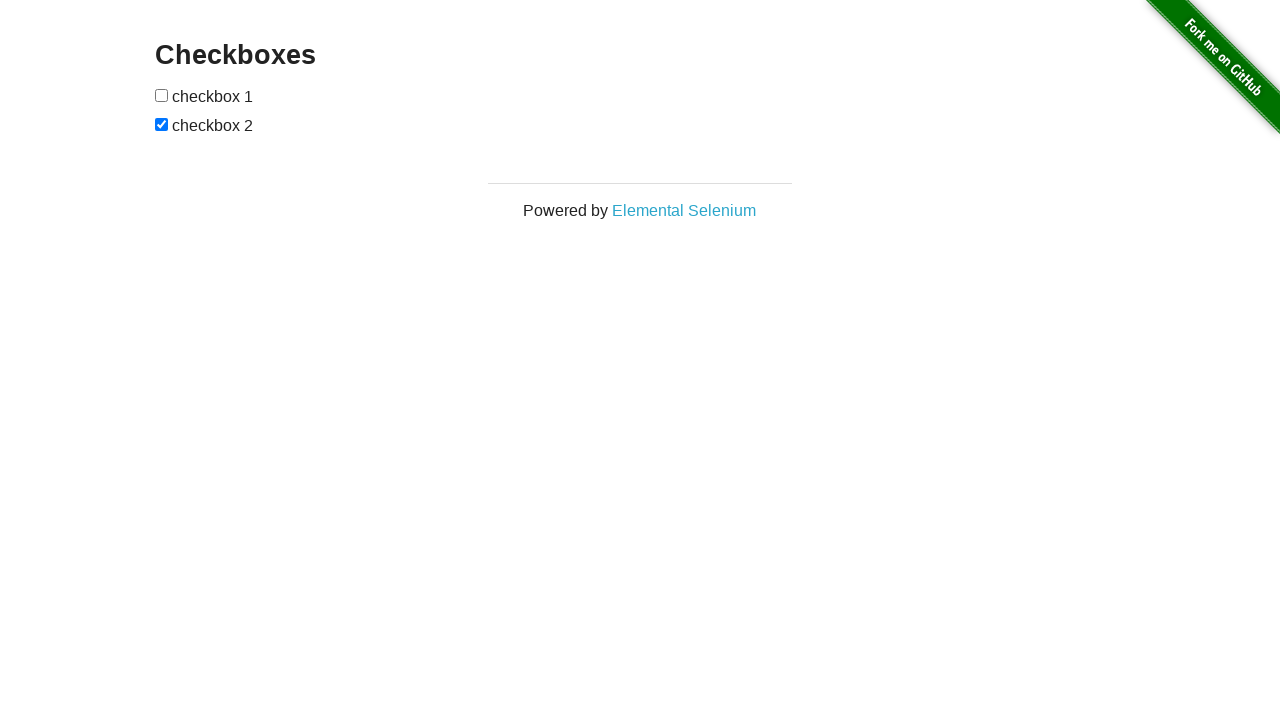

Located second checkbox element
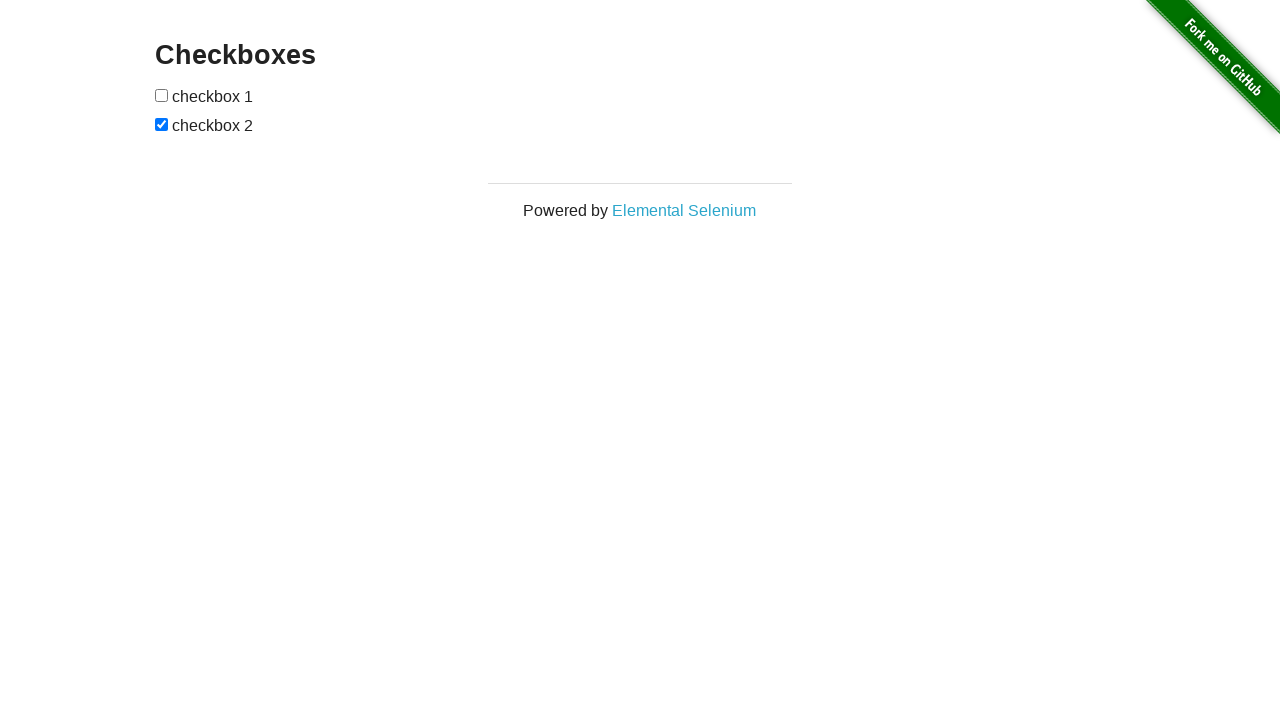

Clicked first checkbox to toggle its state at (162, 95) on input[type='checkbox'] >> nth=0
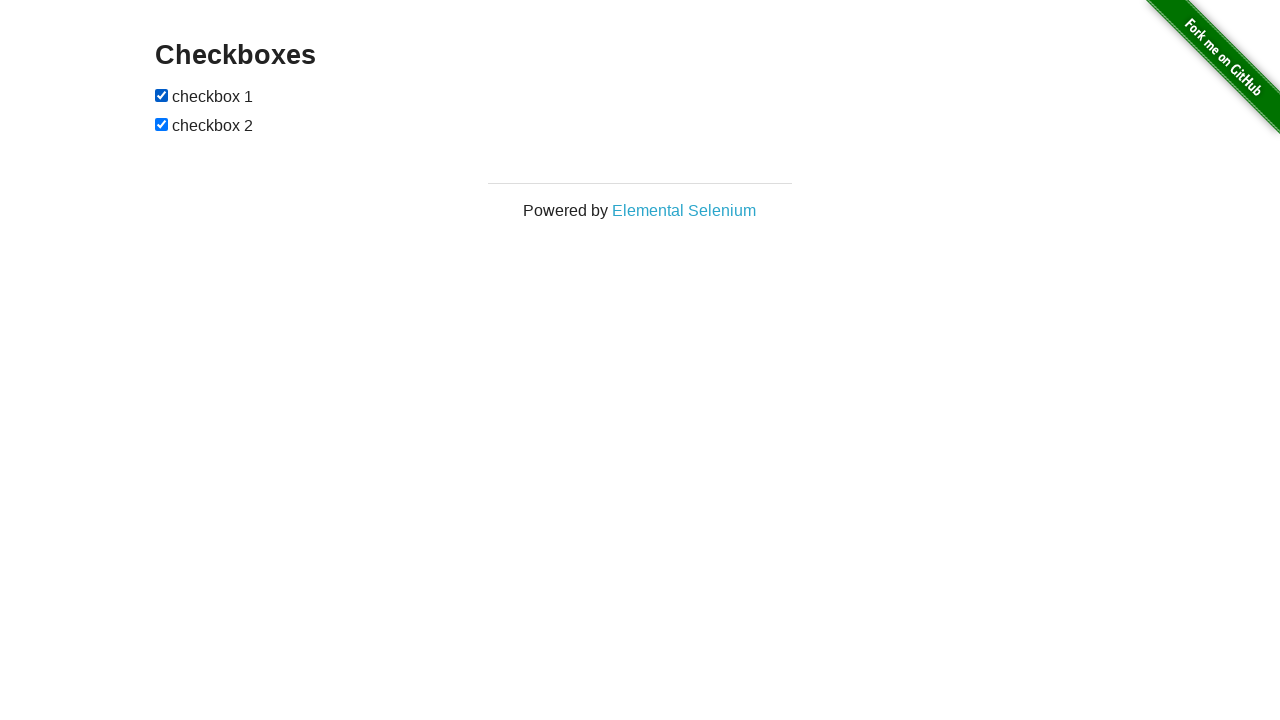

Clicked second checkbox to toggle its state at (162, 124) on input[type='checkbox'] >> nth=-1
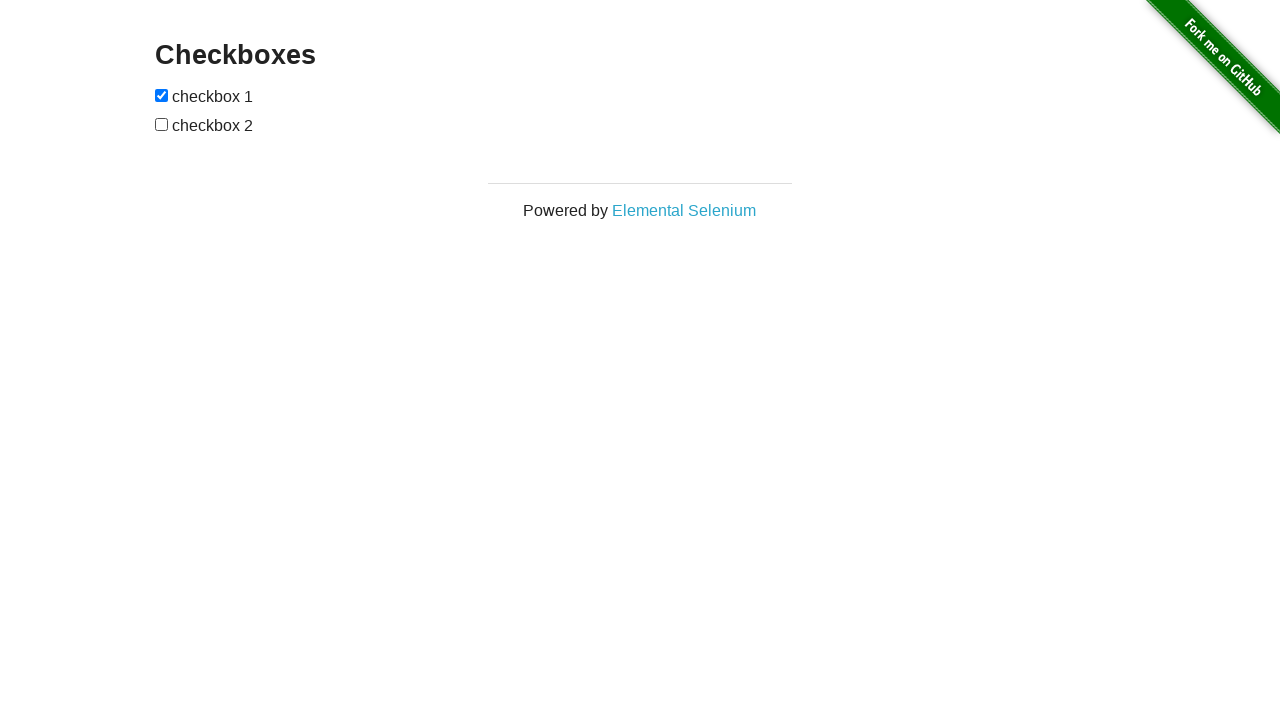

Verified first checkbox is now checked
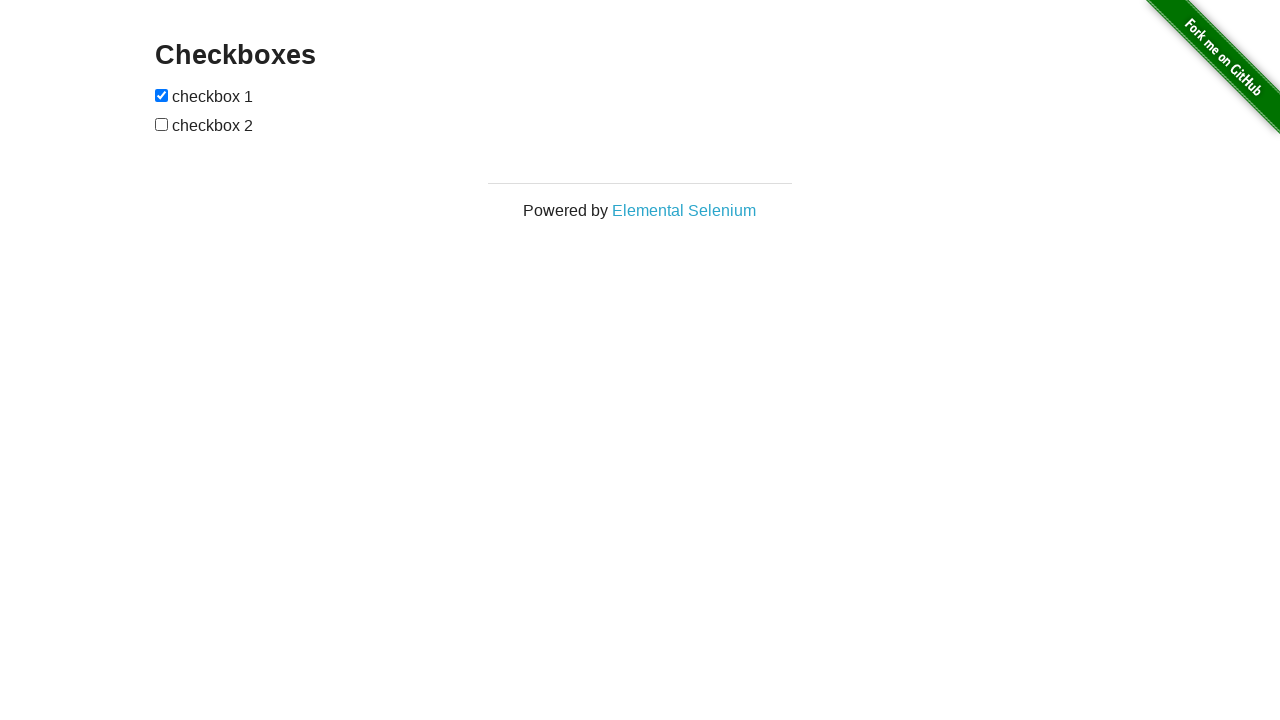

Verified second checkbox is now unchecked
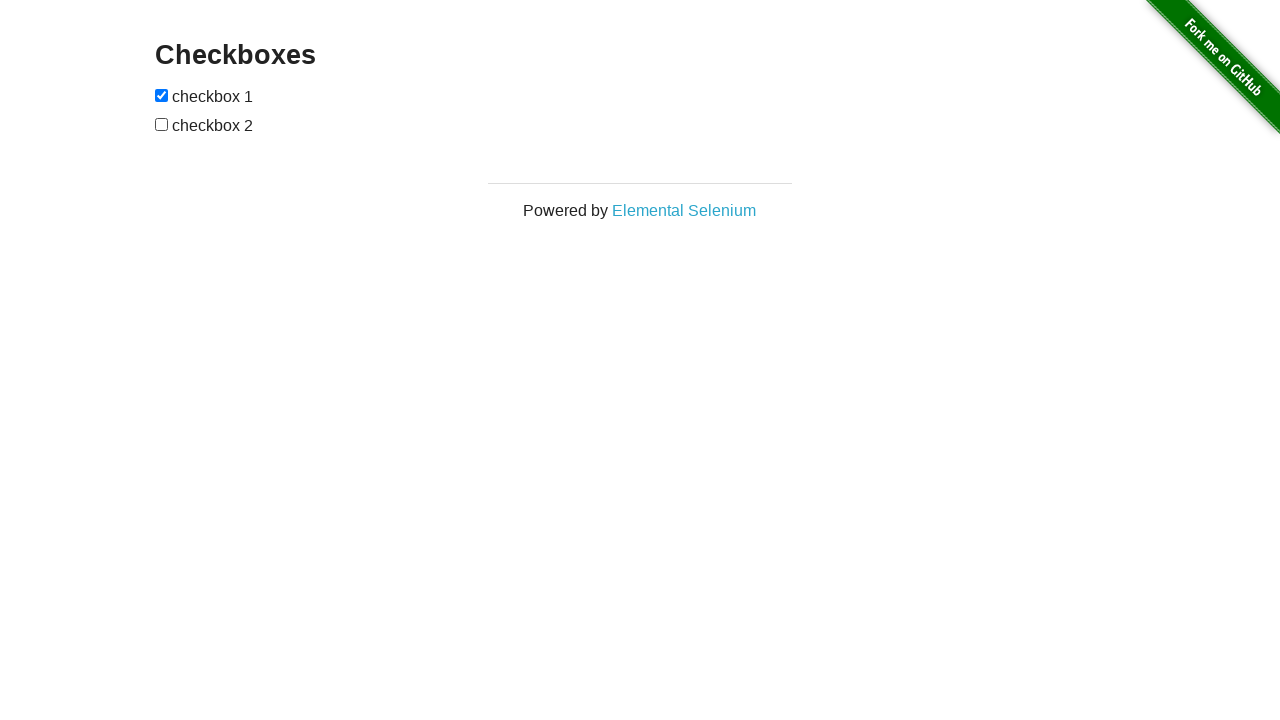

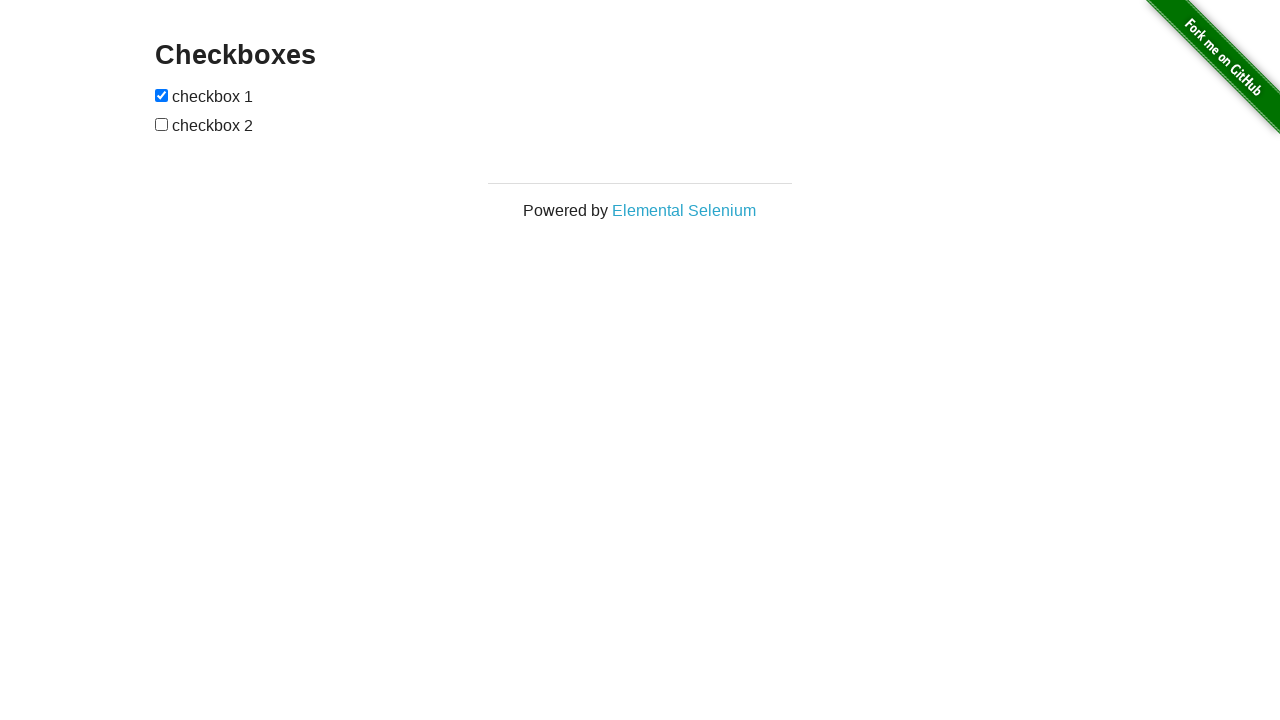